Simple test that navigates to the Selenium HQ website and maximizes the browser window to verify basic browser functionality.

Starting URL: http://seleniumhq.org

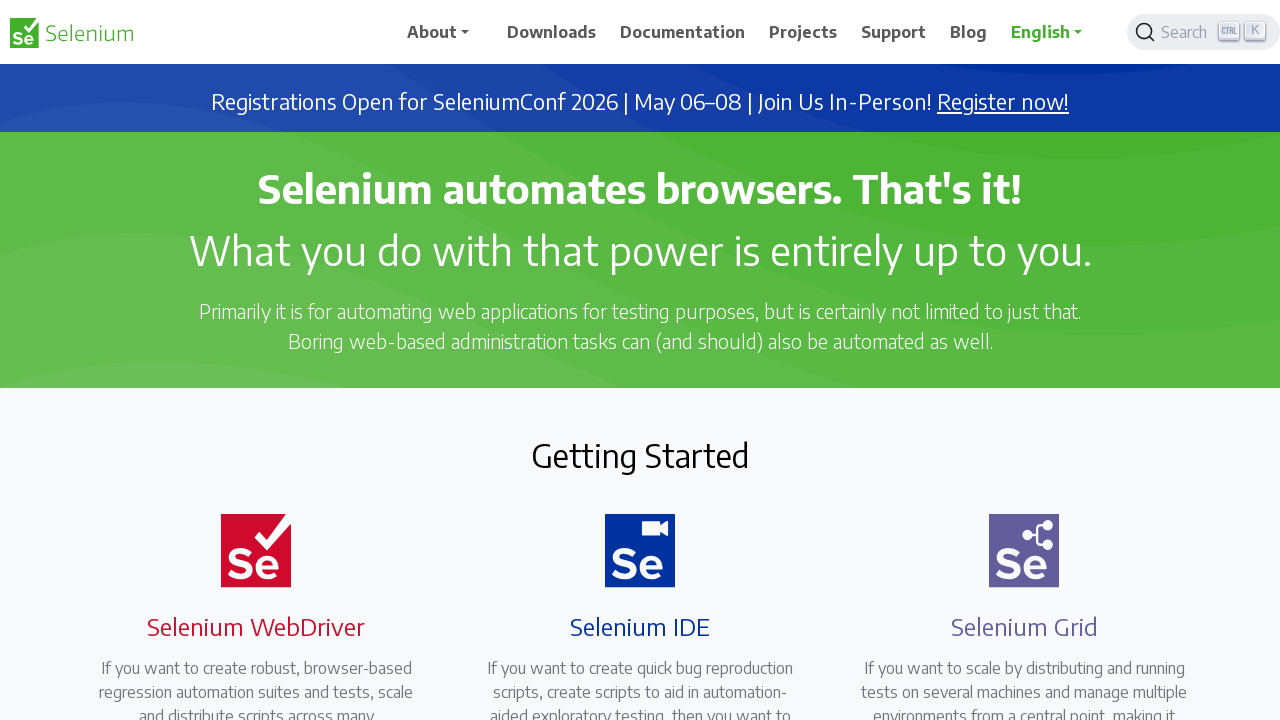

Navigated to http://seleniumhq.org
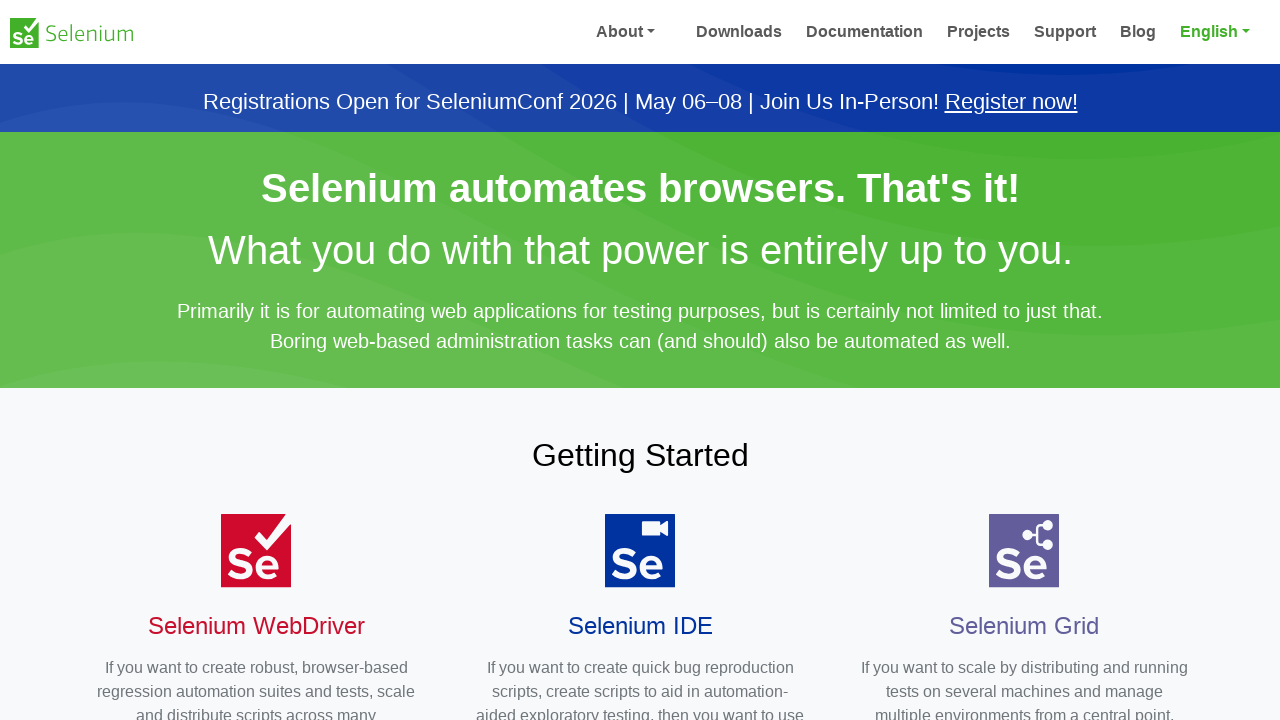

Maximized browser window to 1920x1080
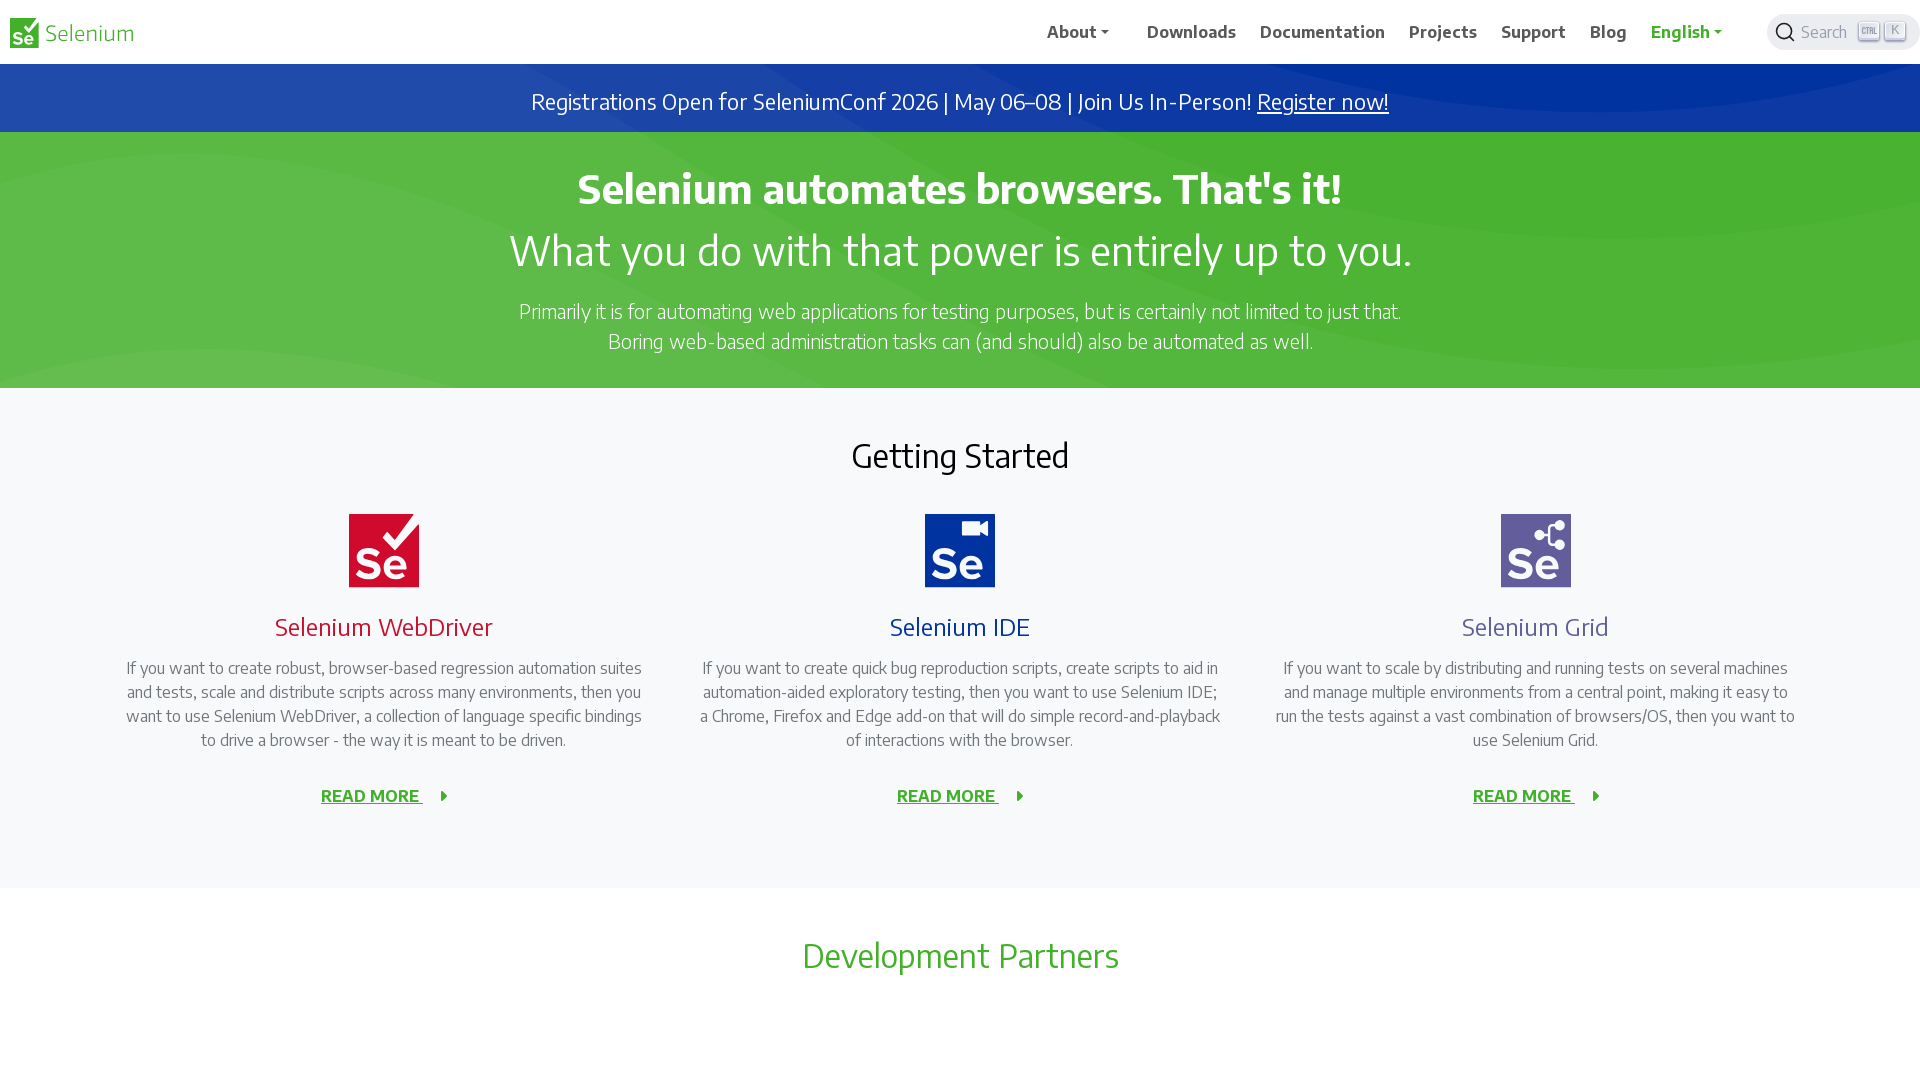

Page fully loaded (domcontentloaded state)
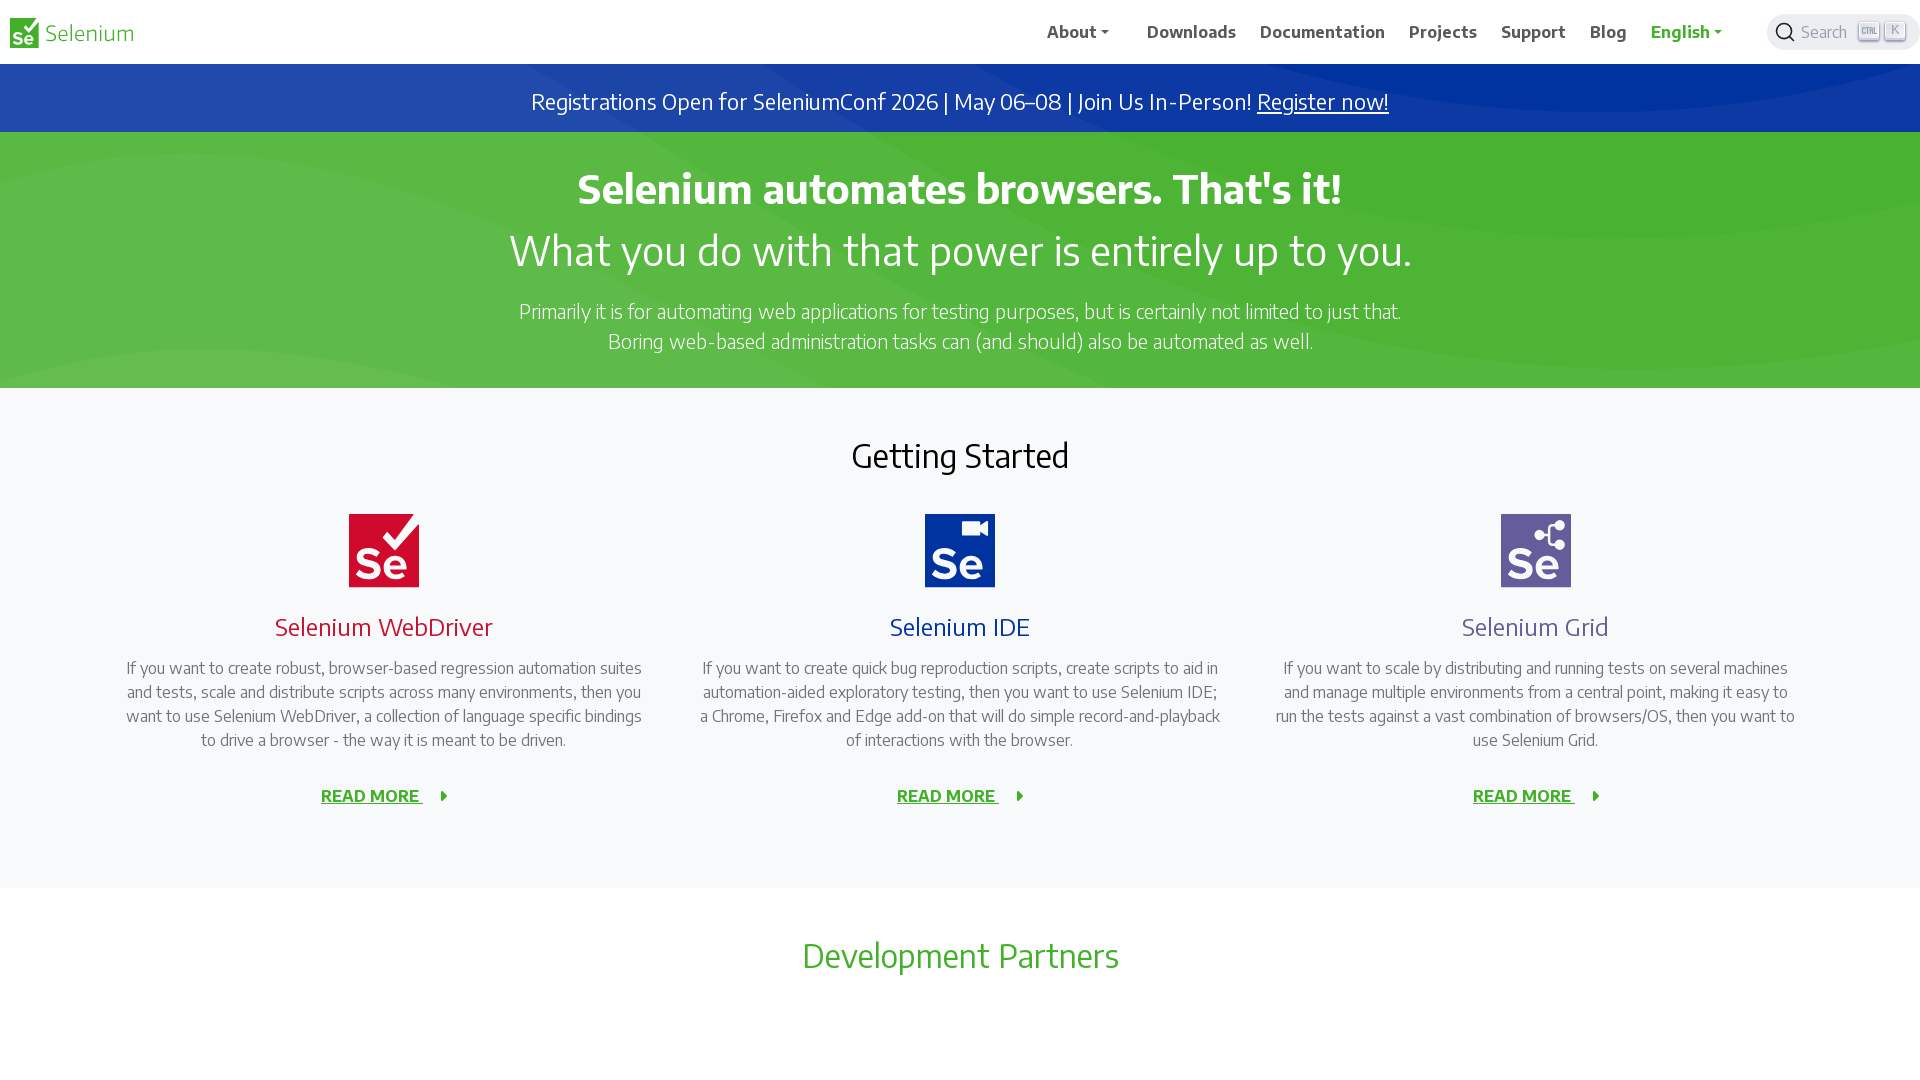

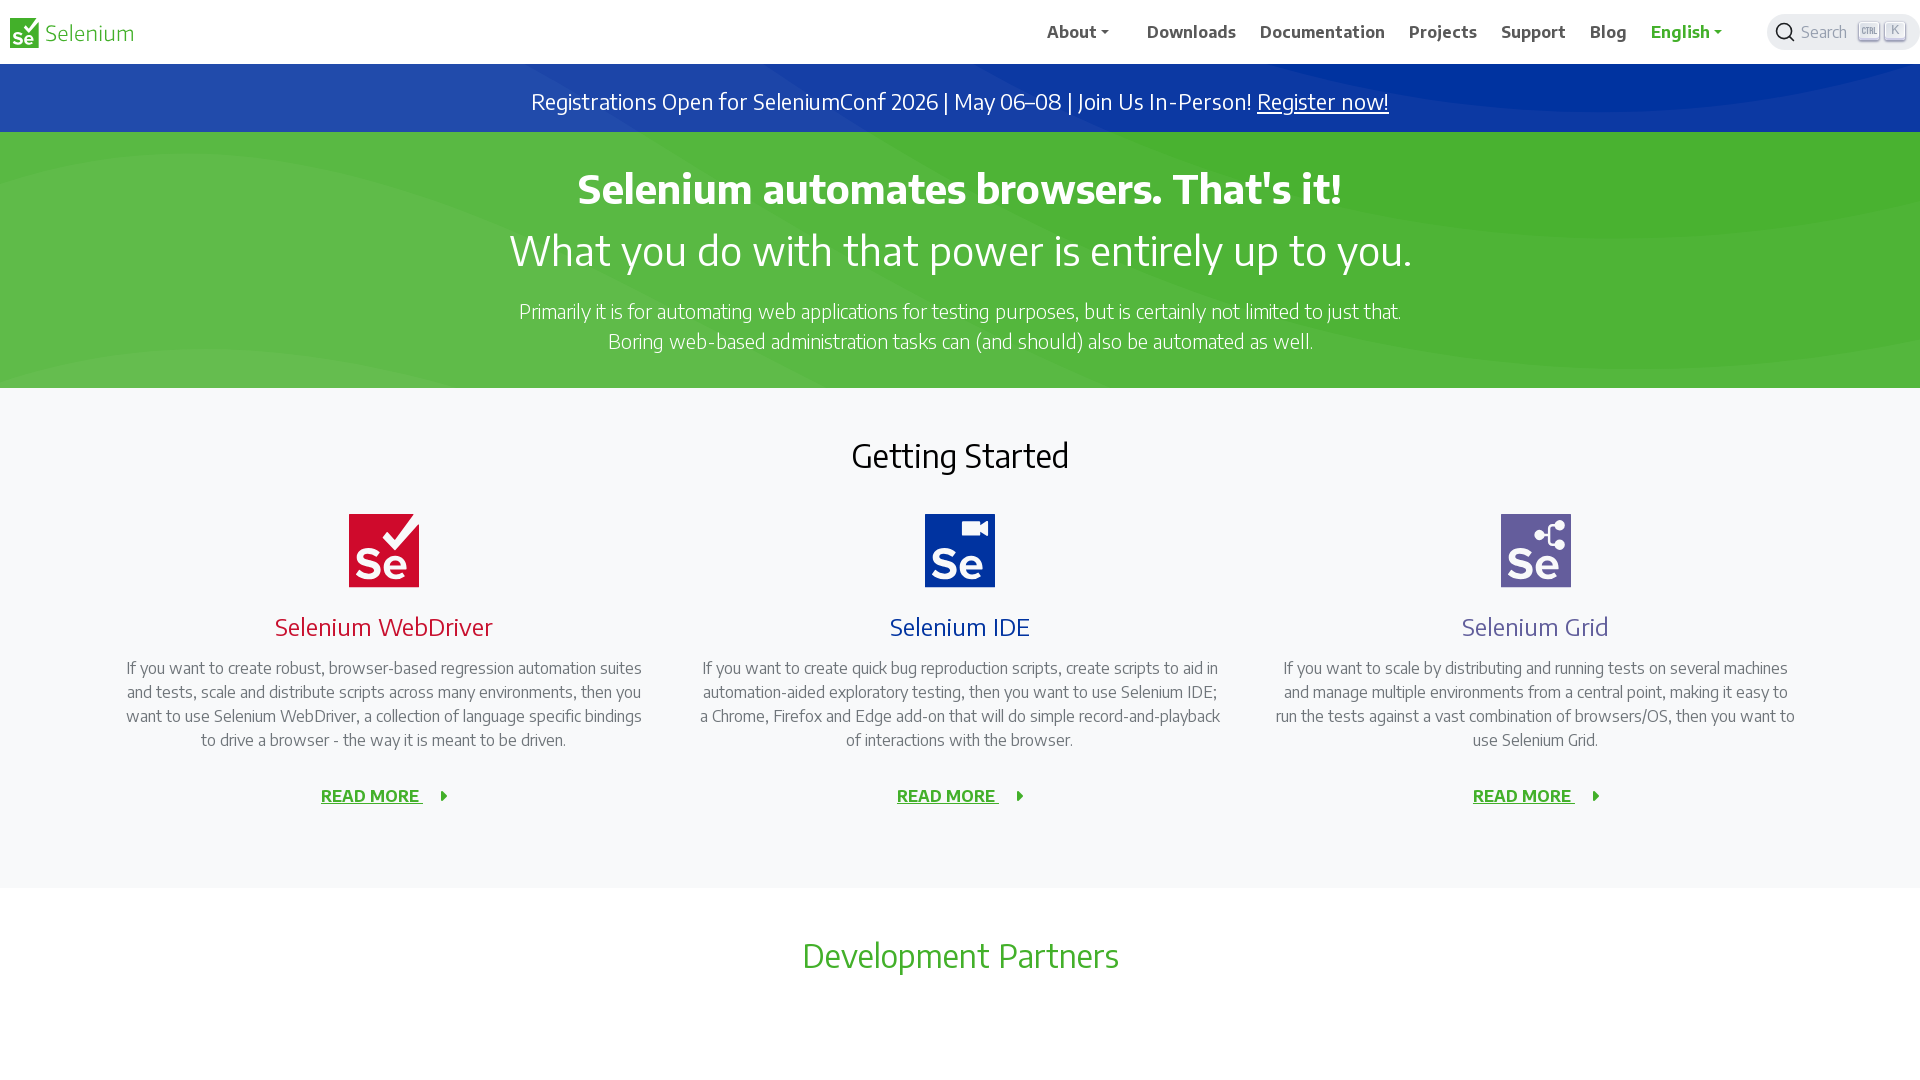